Tests account registration form by filling in user details, accepting terms, and submitting the form to create a new account

Starting URL: https://naveenautomationlabs.com/opencart/index.php?route=account/register

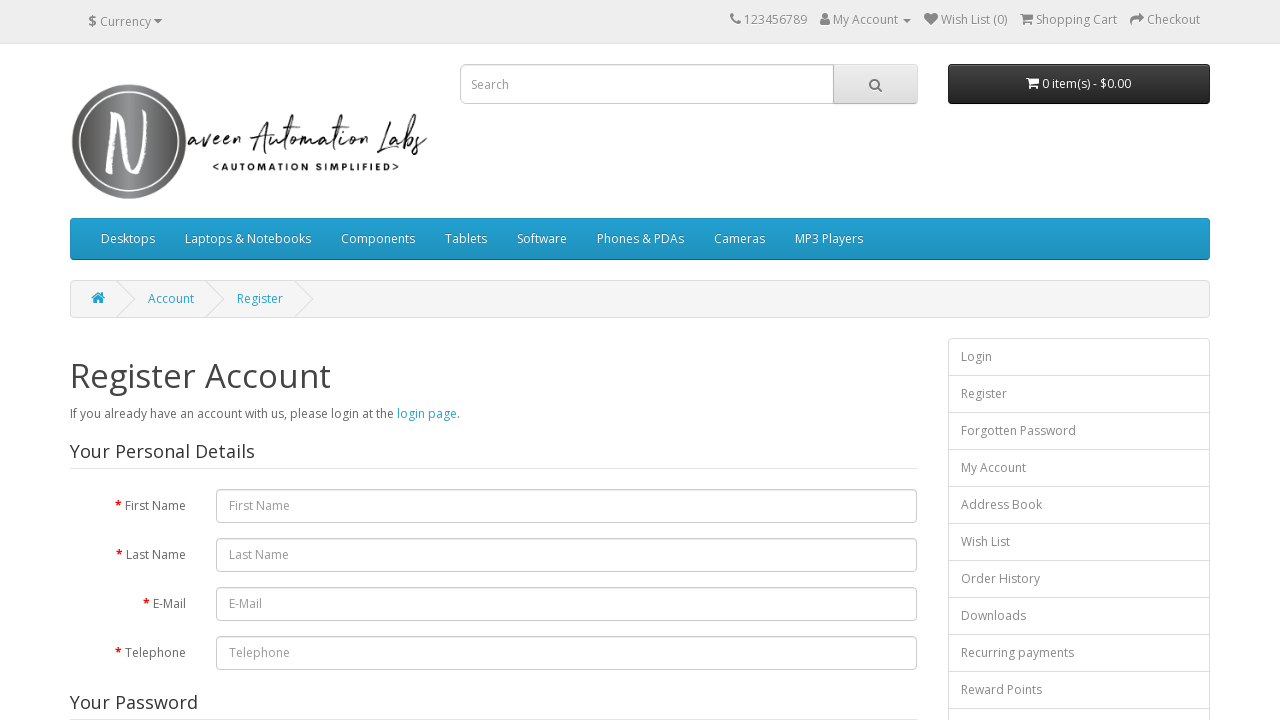

Filled first name field with 'Gurleen' on #input-firstname
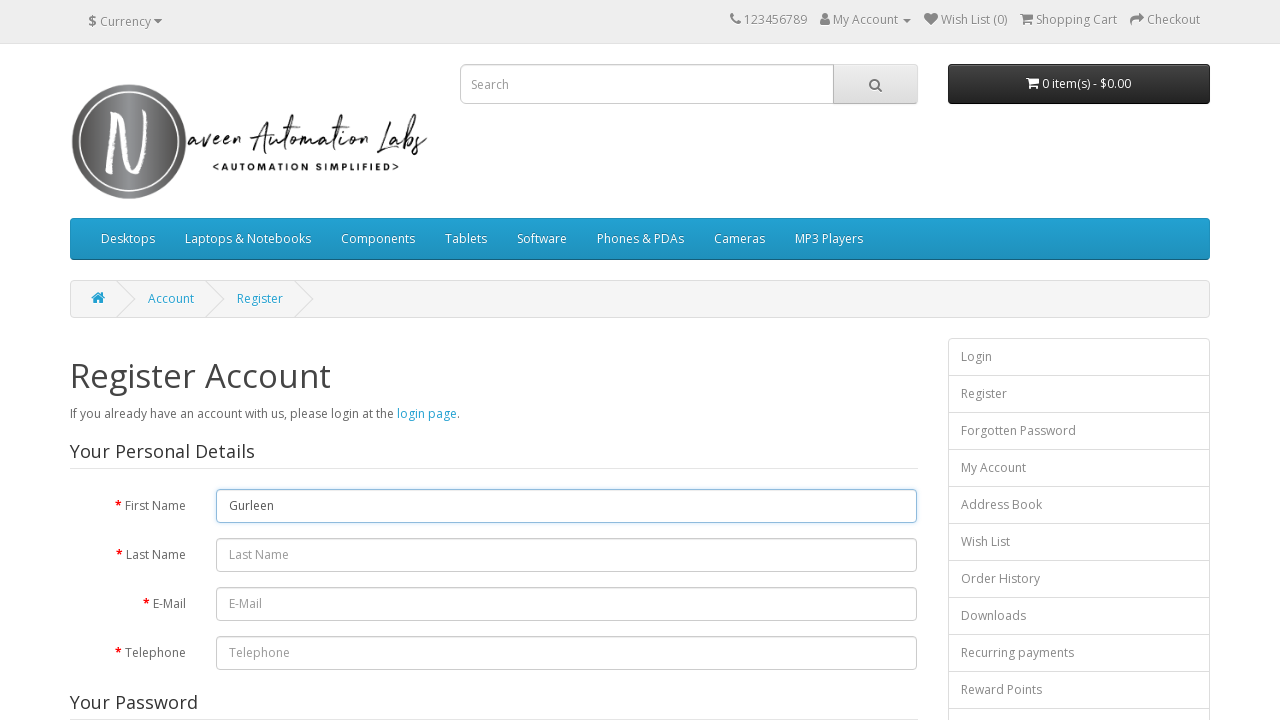

Filled last name field with 'Kaur' on #input-lastname
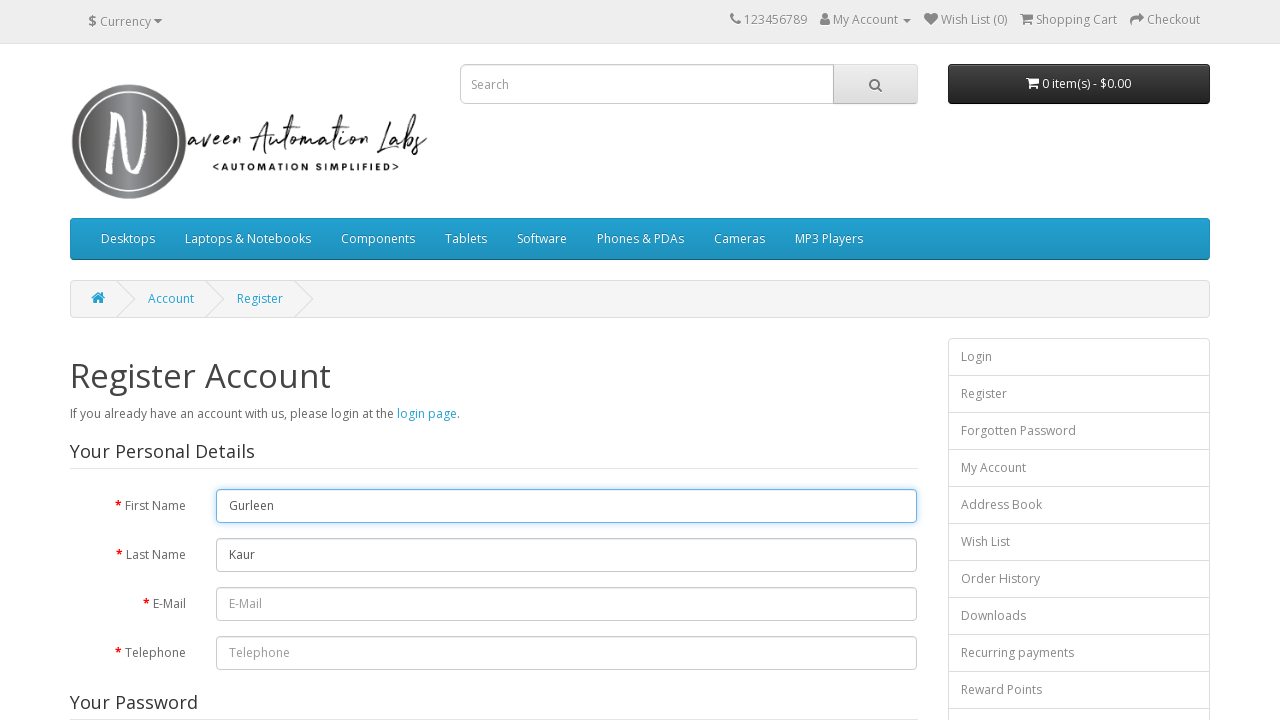

Filled email field with 'testuser8472@example.com' on #input-email
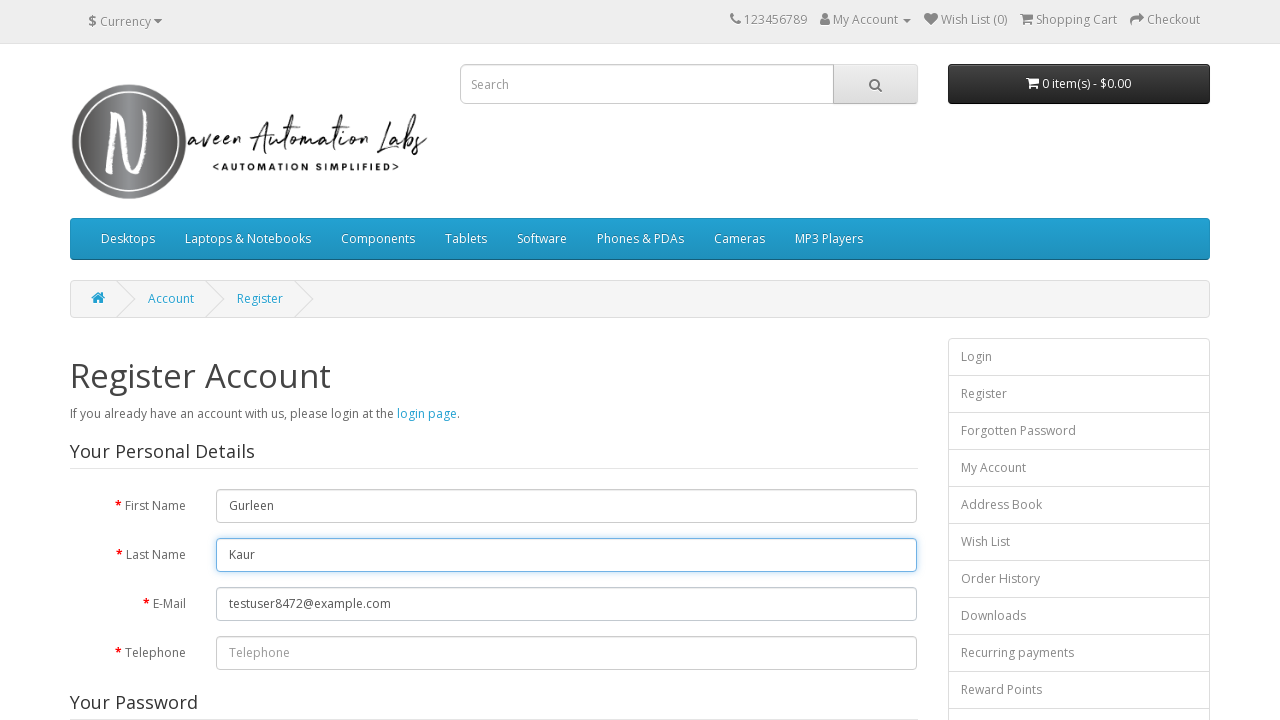

Filled telephone field with '4209211' on #input-telephone
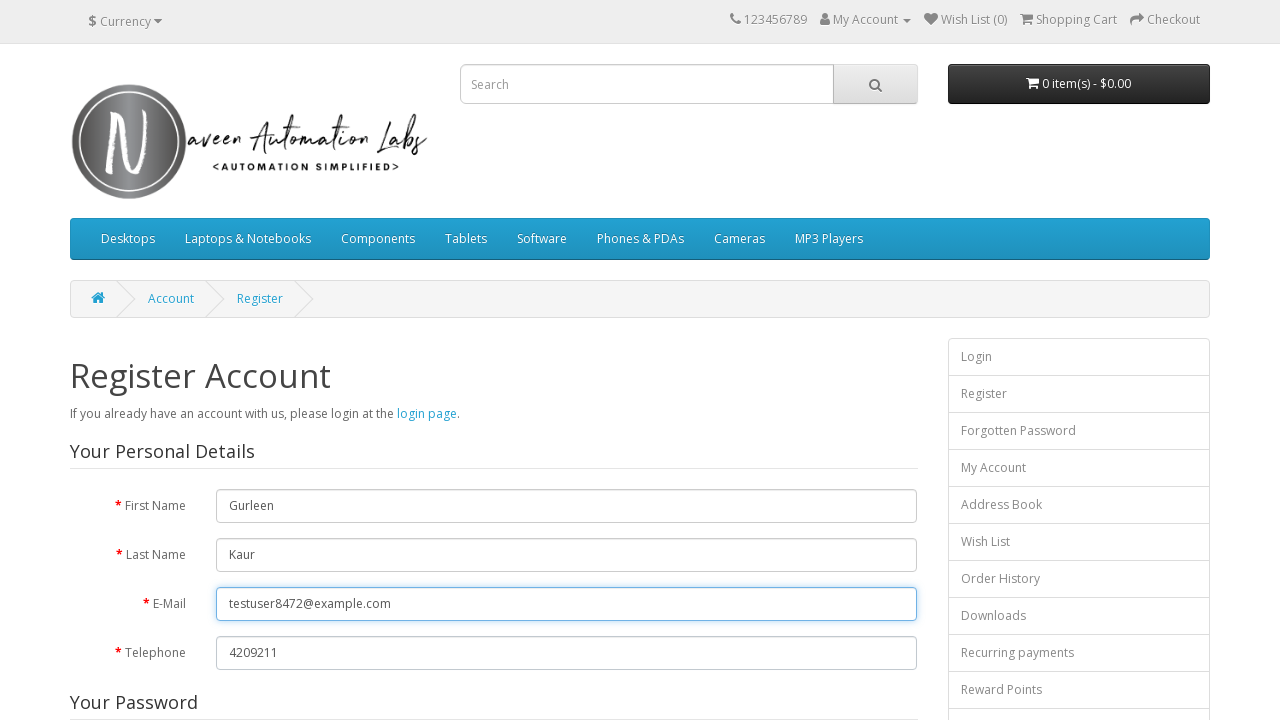

Filled password field with 'Password1' on #input-password
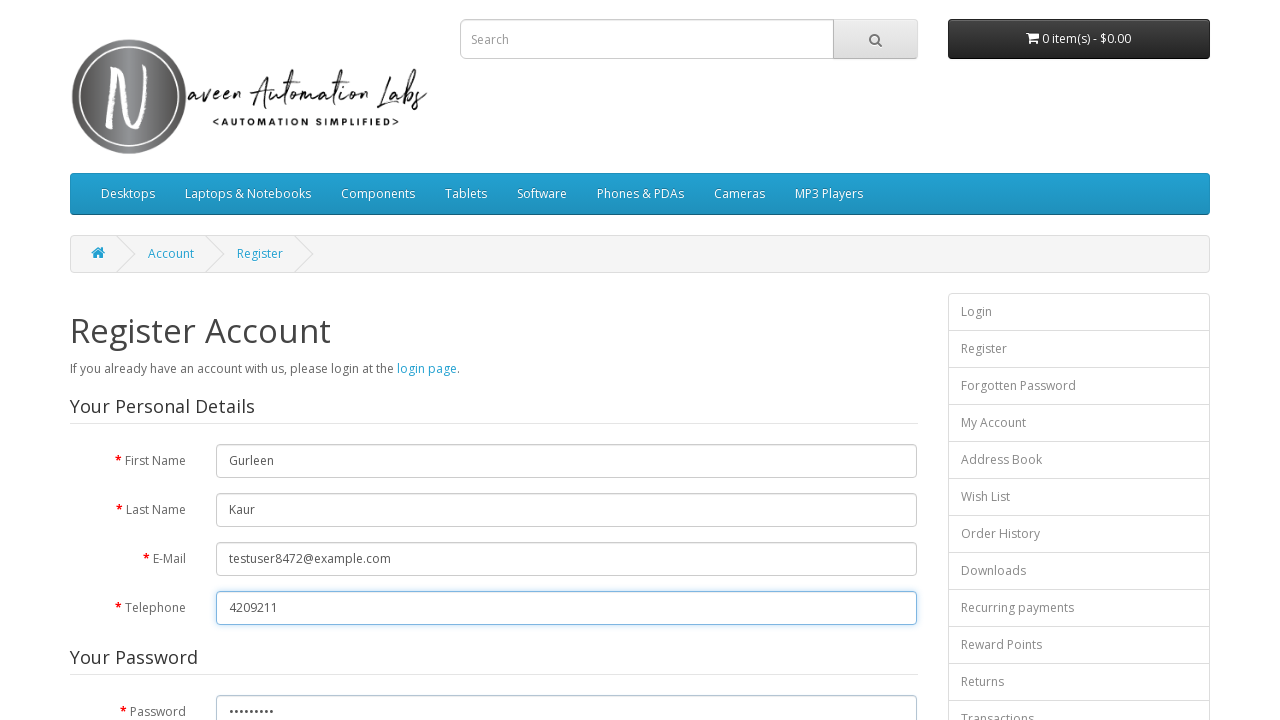

Filled password confirmation field with 'Password1' on #input-confirm
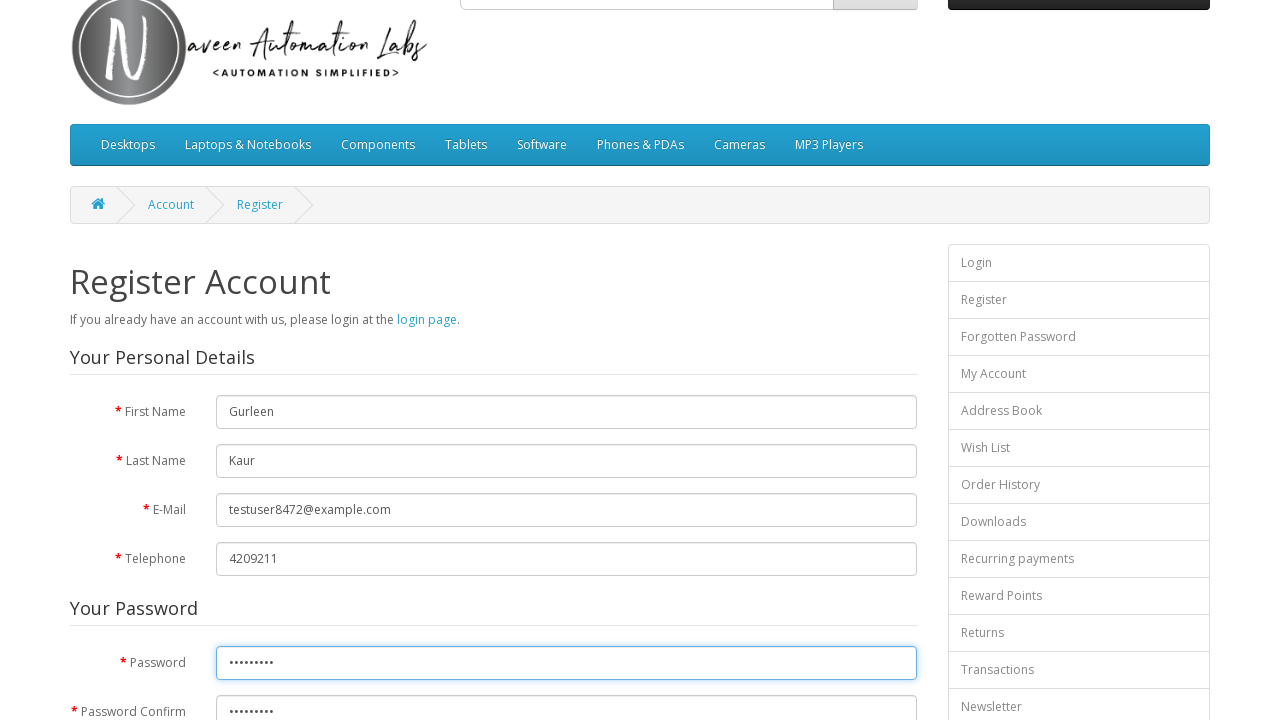

Checked the terms and conditions checkbox at (825, 424) on input[type='checkbox']
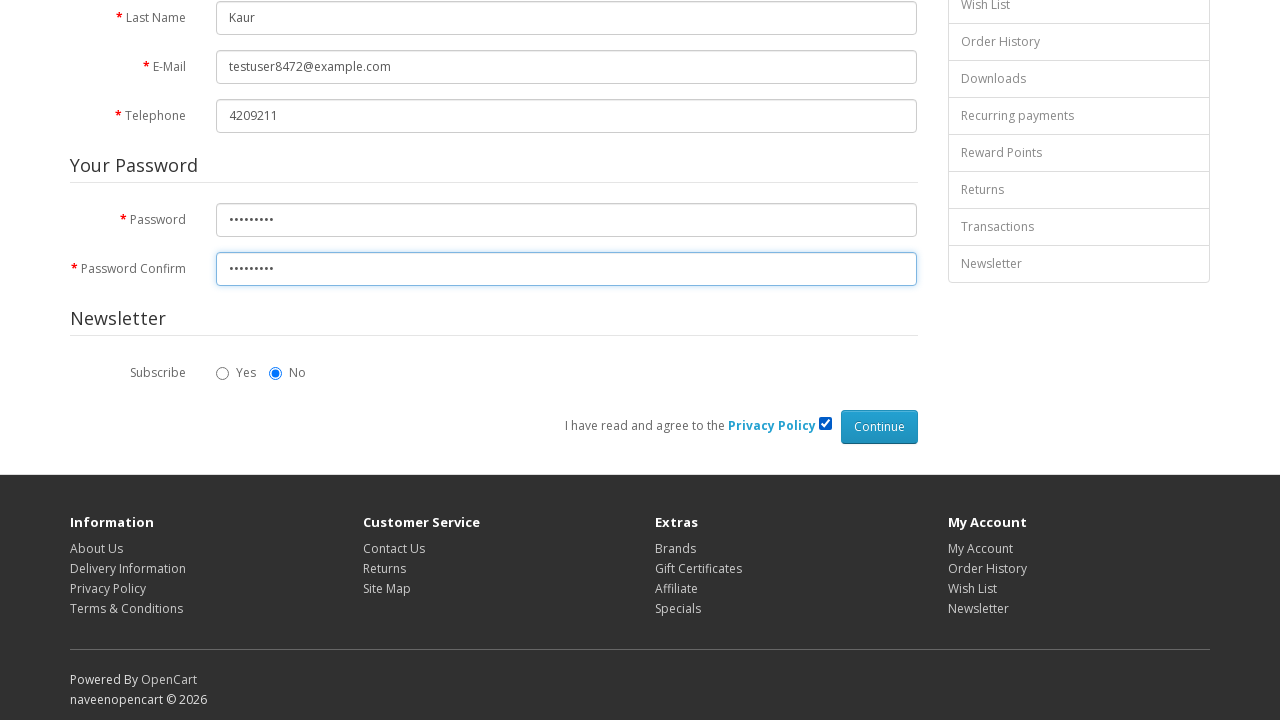

Clicked submit button to create account at (879, 427) on input[type='submit']
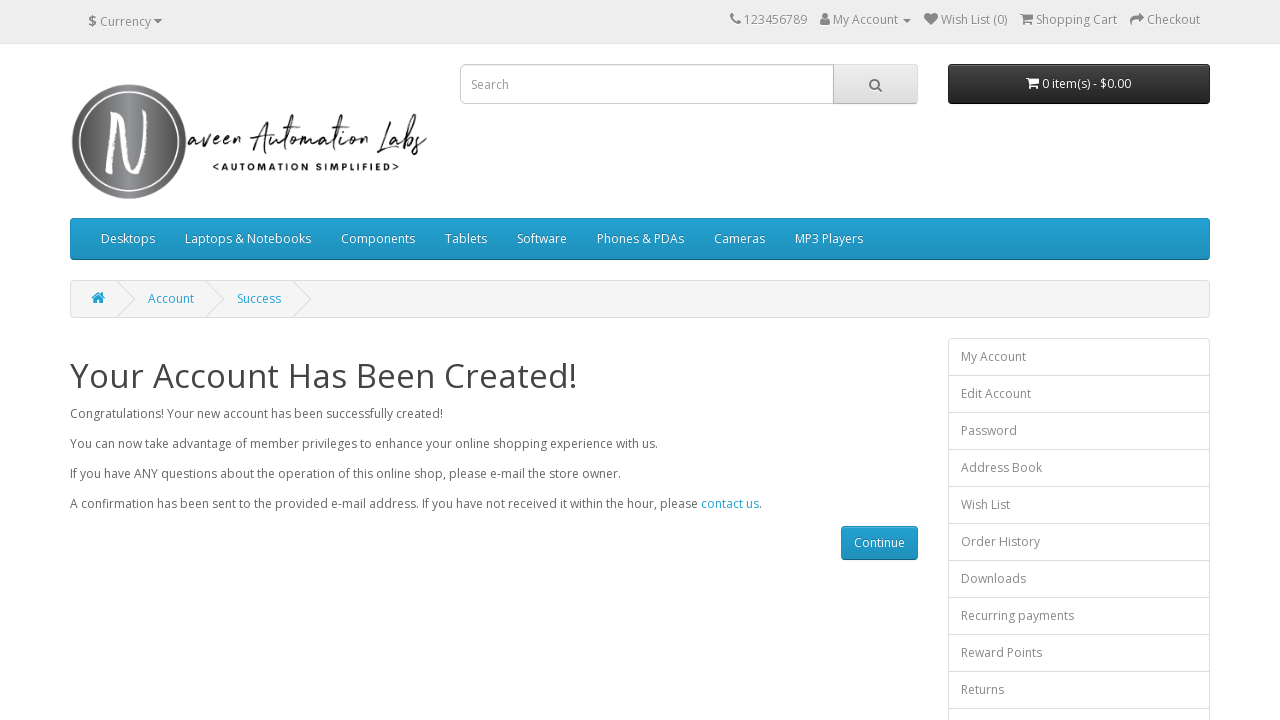

Account creation confirmation page loaded
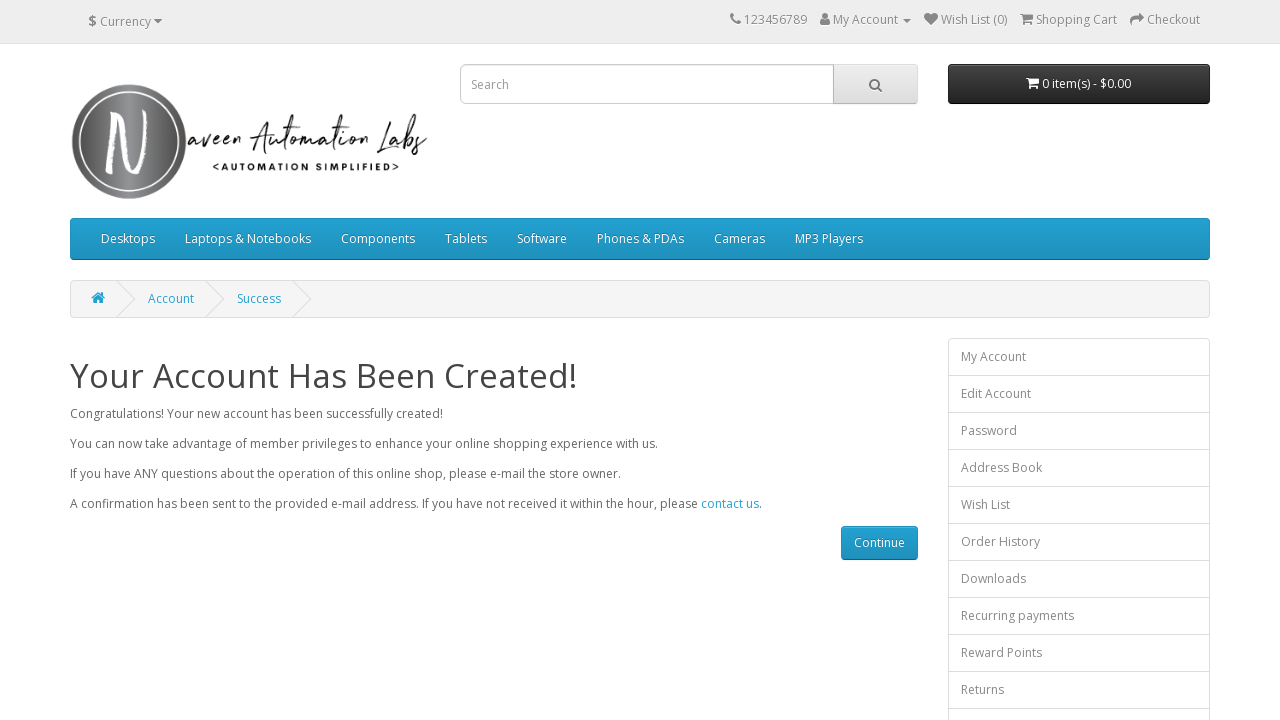

Contact us link is visible on confirmation page
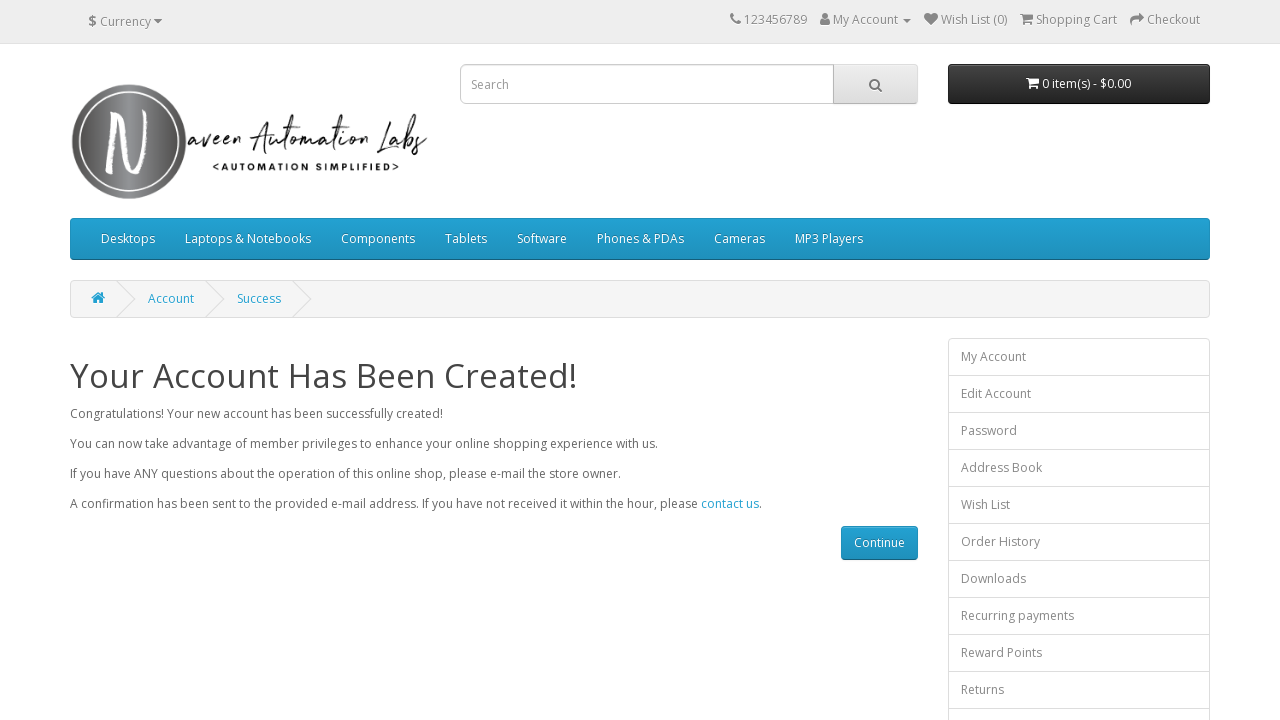

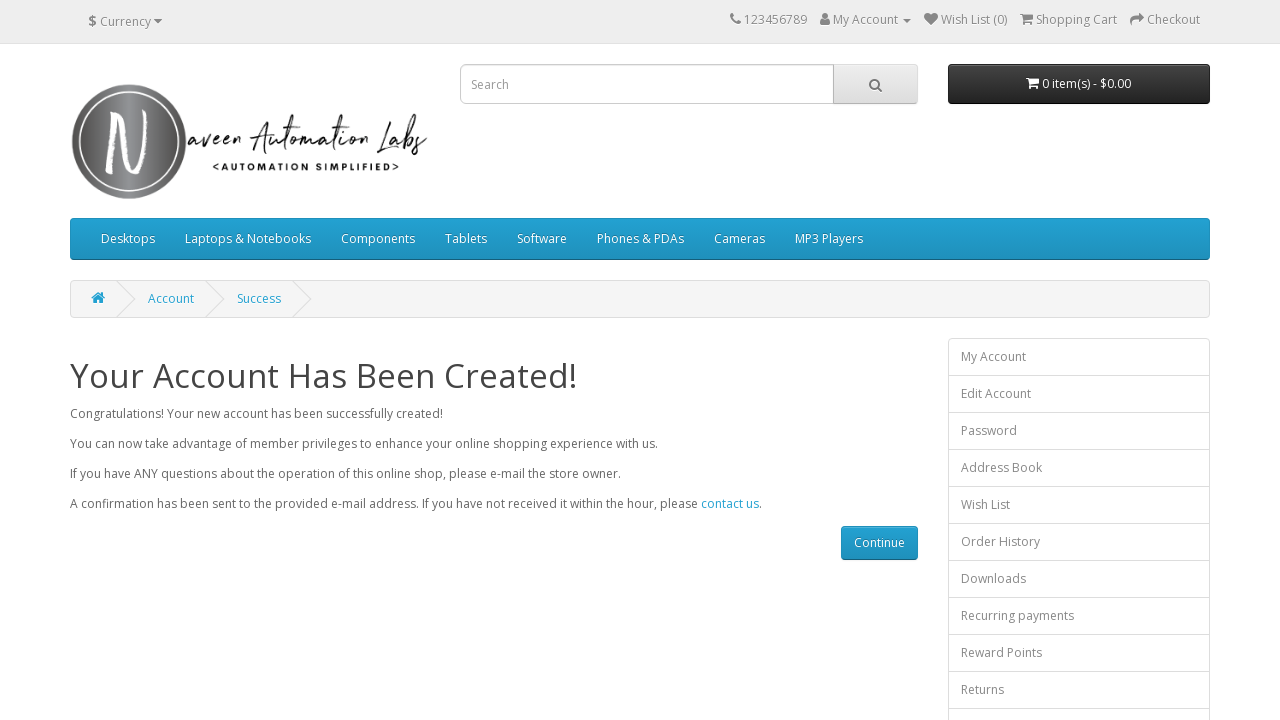